Tests the registration form on a demo automation testing site by filling in personal details including first name, last name, address, email, phone number, selecting gender and hobbies, and interacting with a language dropdown.

Starting URL: https://demo.automationtesting.in/Register.html

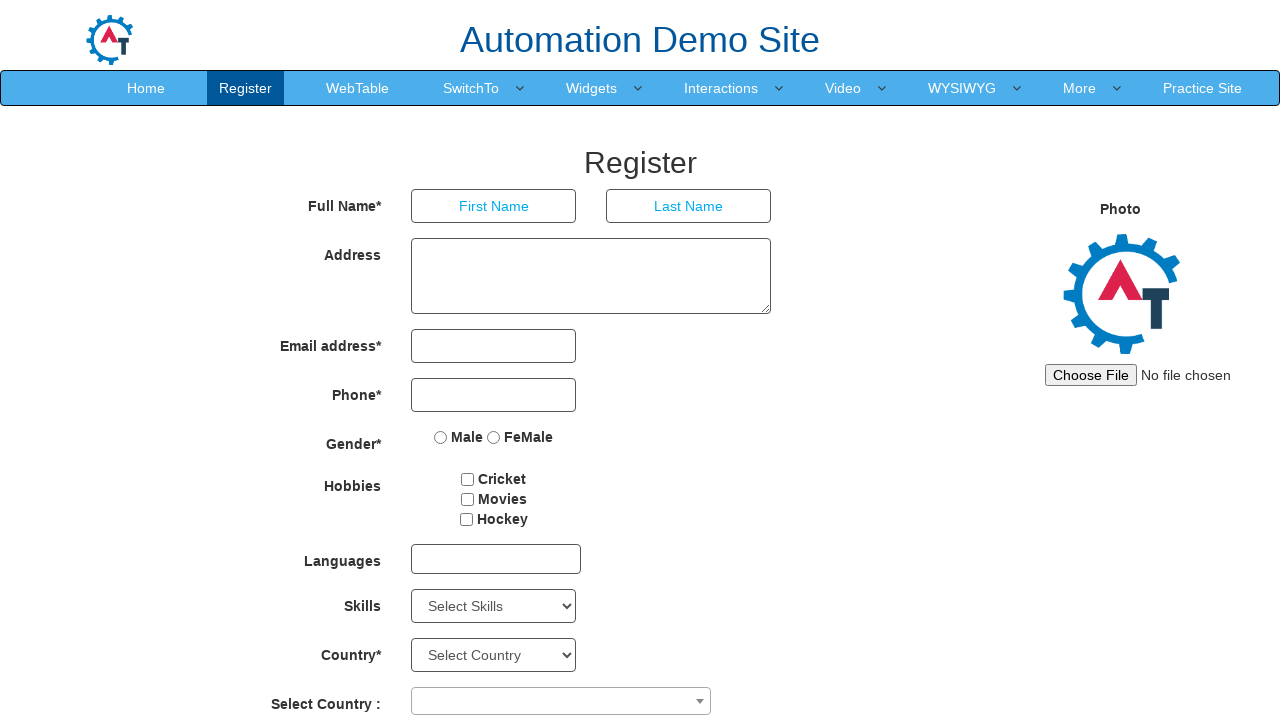

Verified page title is 'Register'
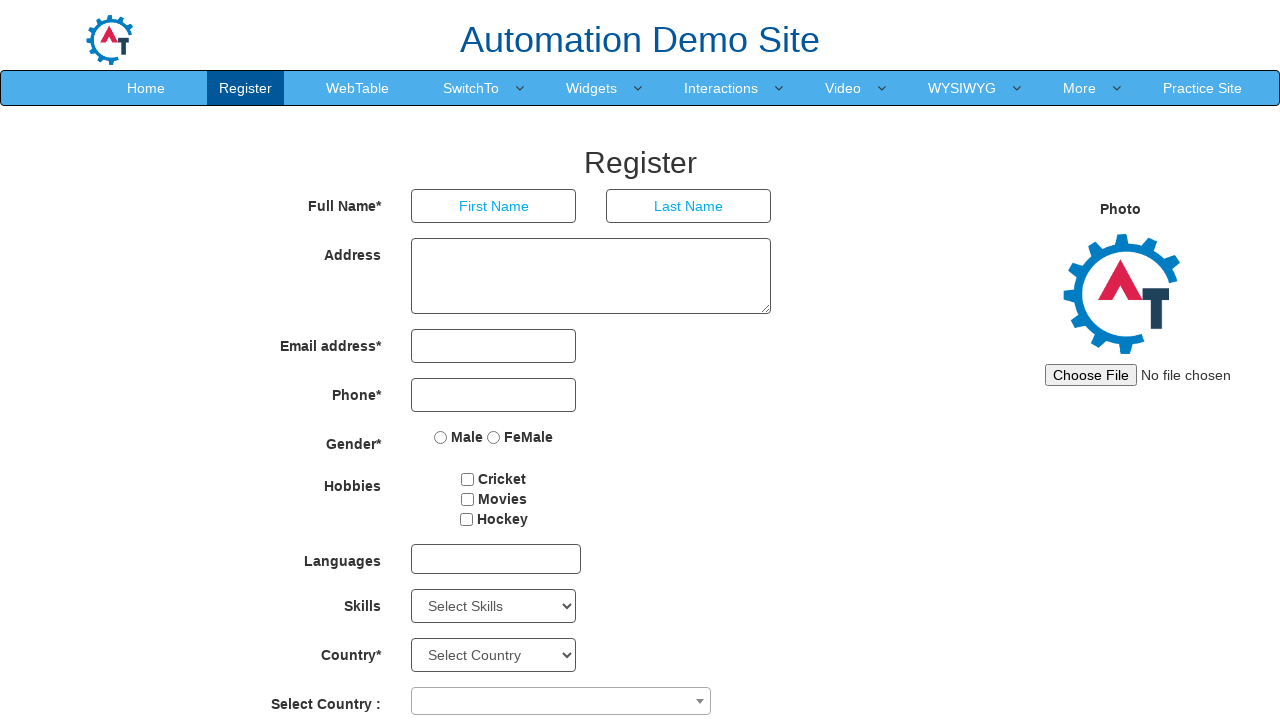

Entered first name 'Michael' in the first name field on input[placeholder='First Name']
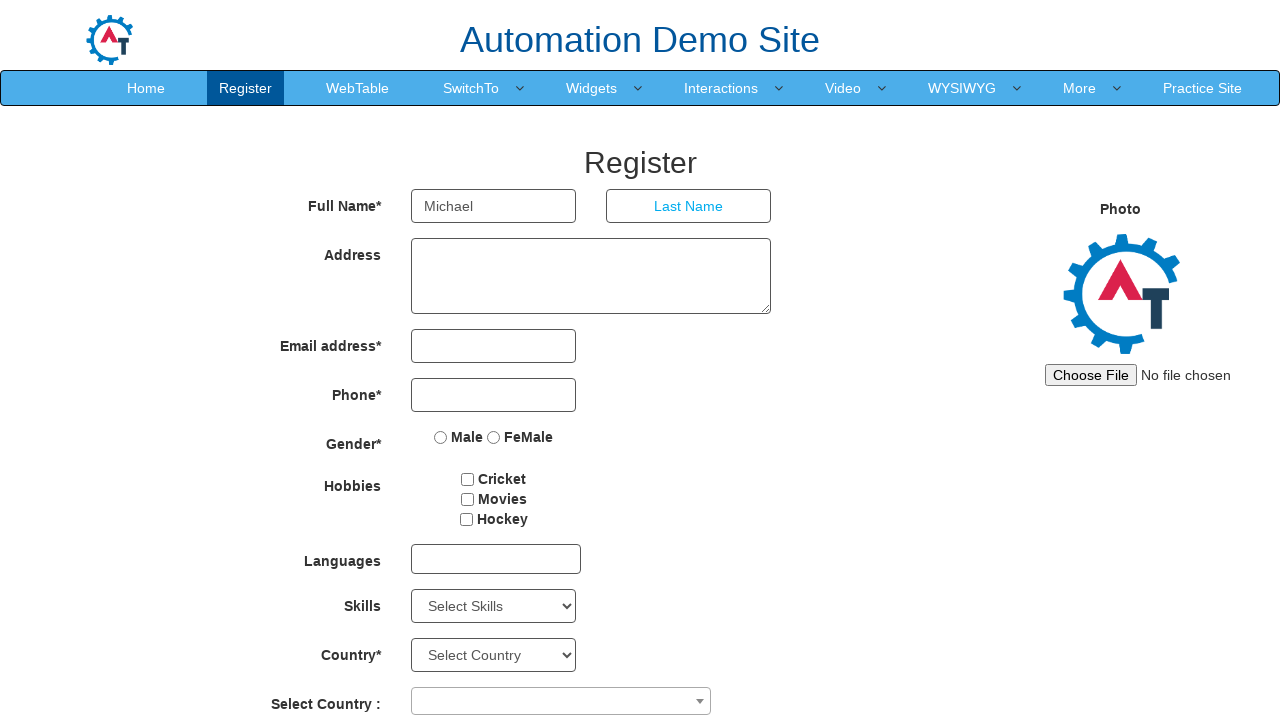

Entered last name 'Thompson' in the last name field on input[placeholder='Last Name']
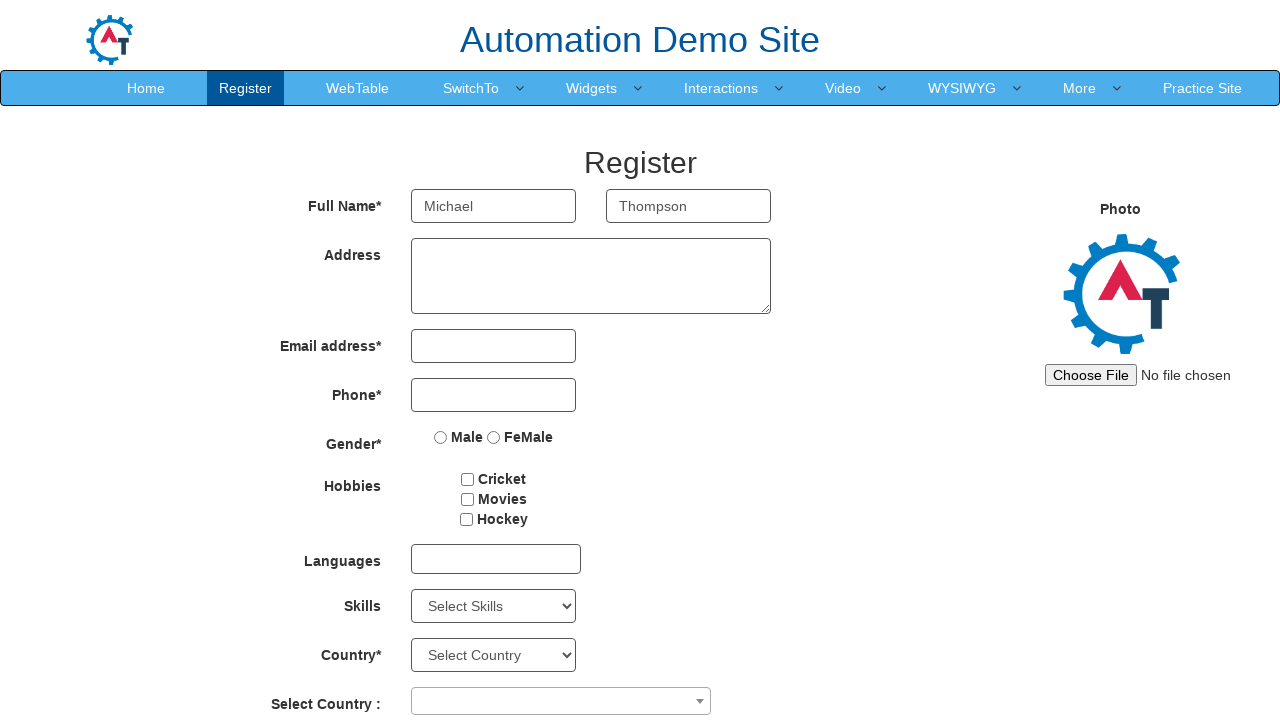

Entered address '742 Evergreen Terrace, Springfield, IL 62701' in the address field on textarea.form-control
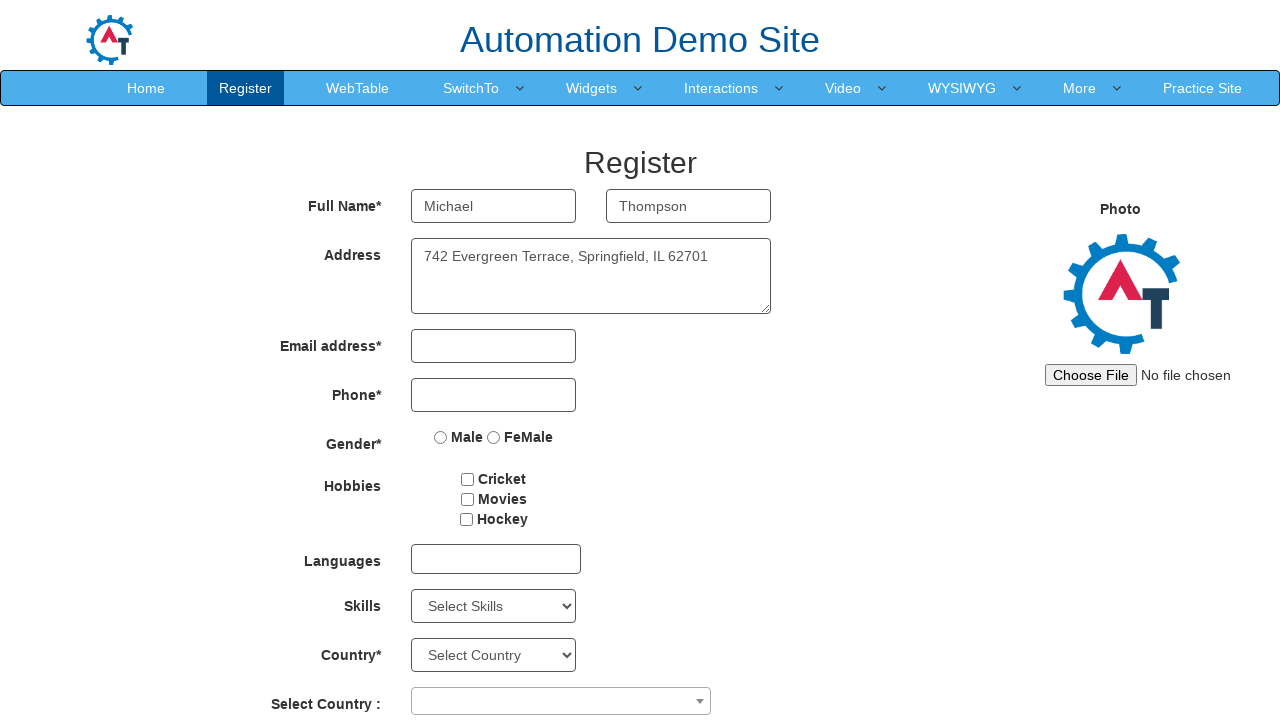

Entered email 'michael.thompson@example.com' in the email field on input[type='email']
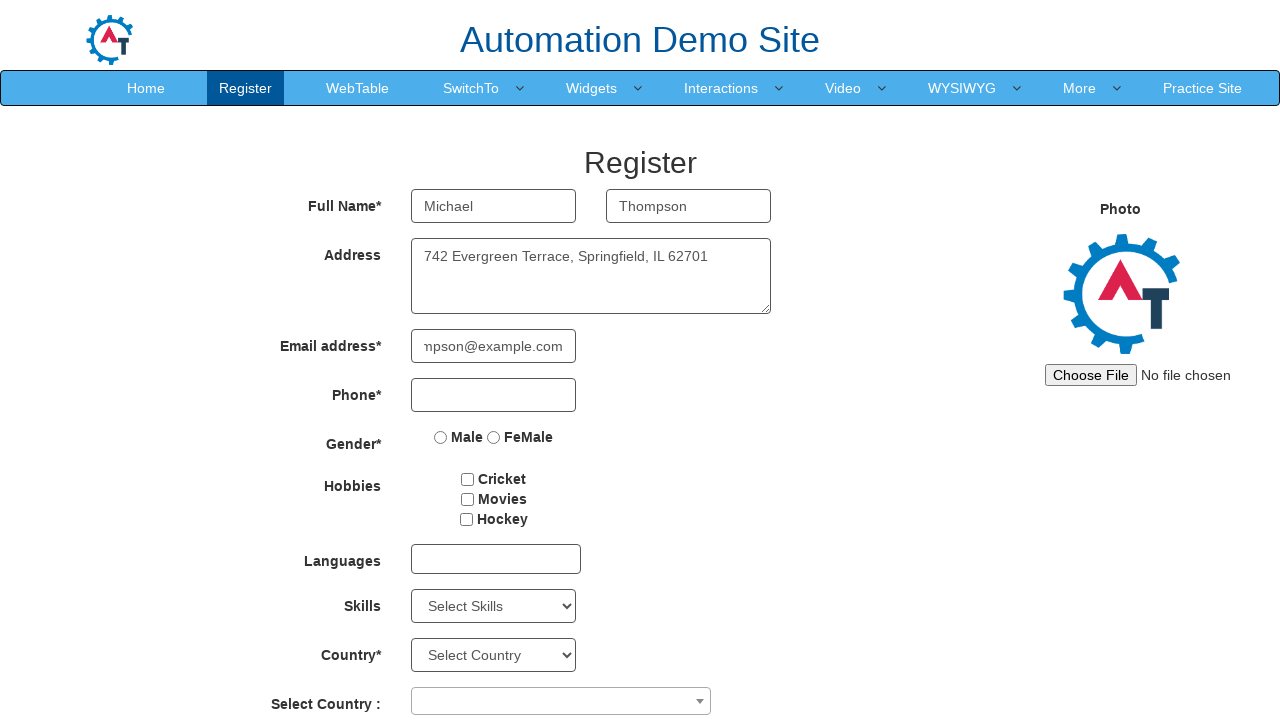

Entered phone number '5551234567' in the phone field on input[type='tel']
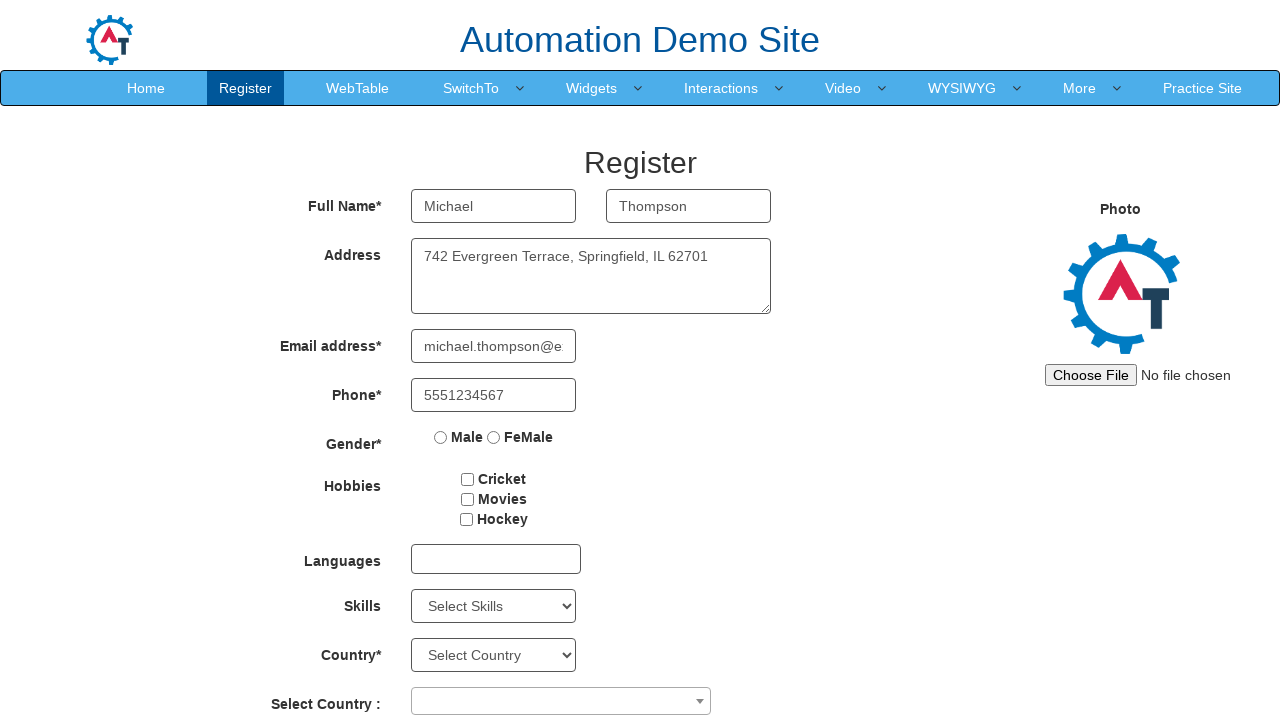

Selected 'Male' gender option at (441, 437) on input[value='Male']
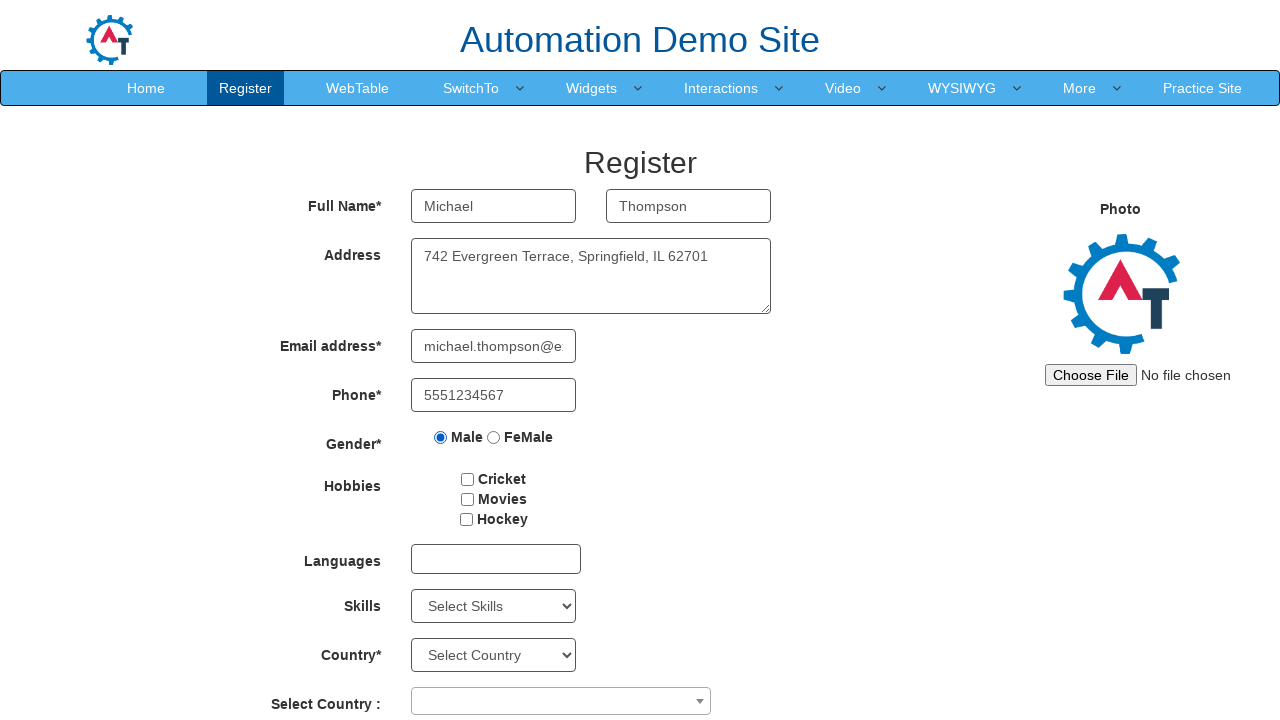

Selected first hobby checkbox at (468, 479) on #checkbox1
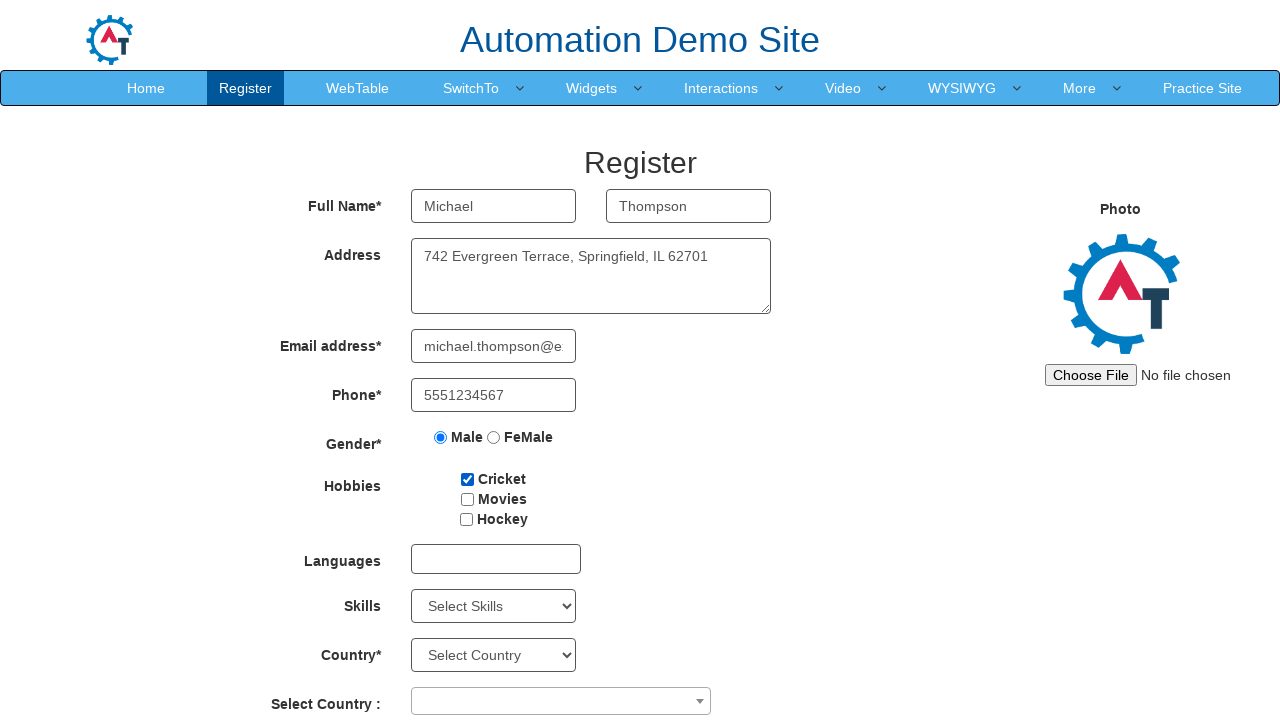

Clicked on language dropdown to open options at (496, 559) on #msdd
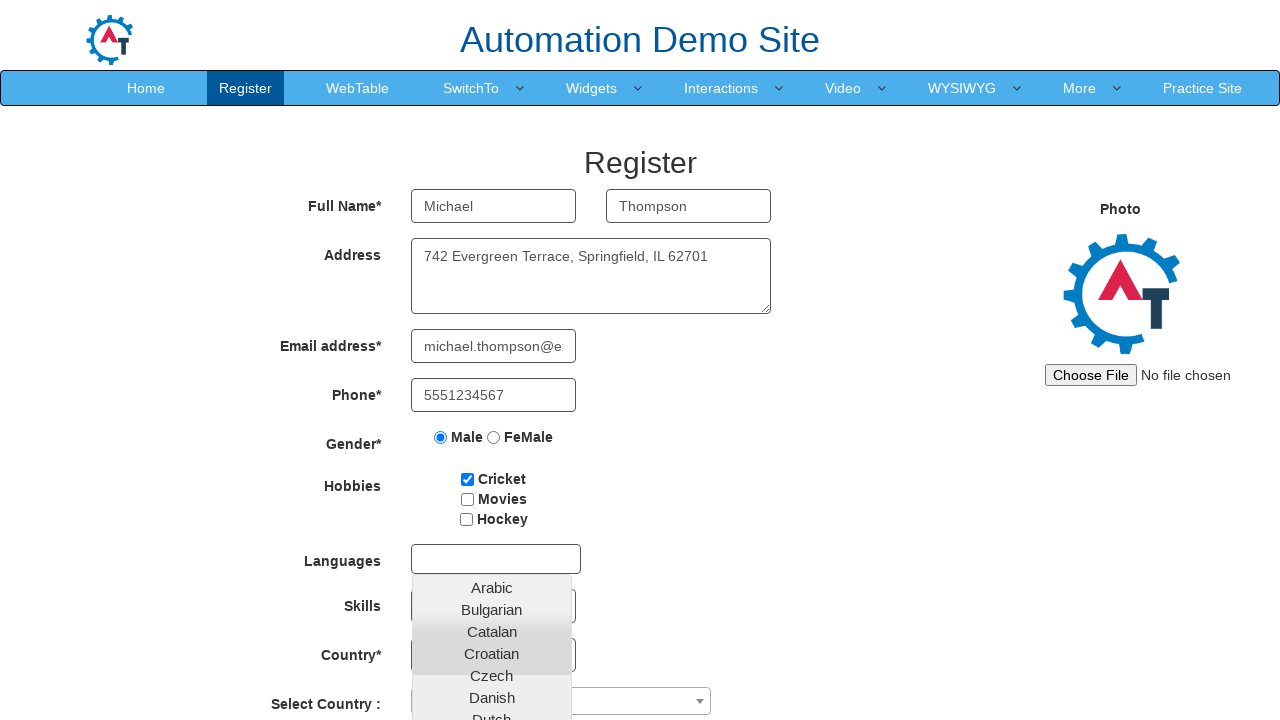

Language dropdown options appeared
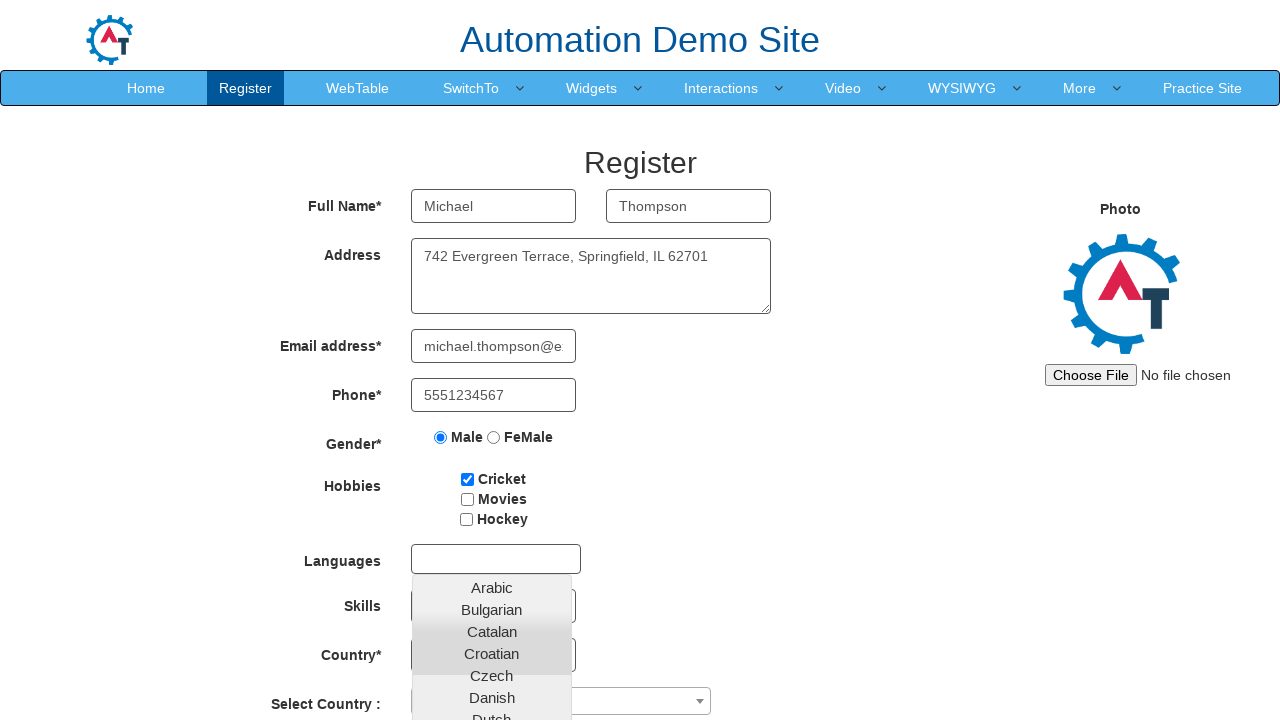

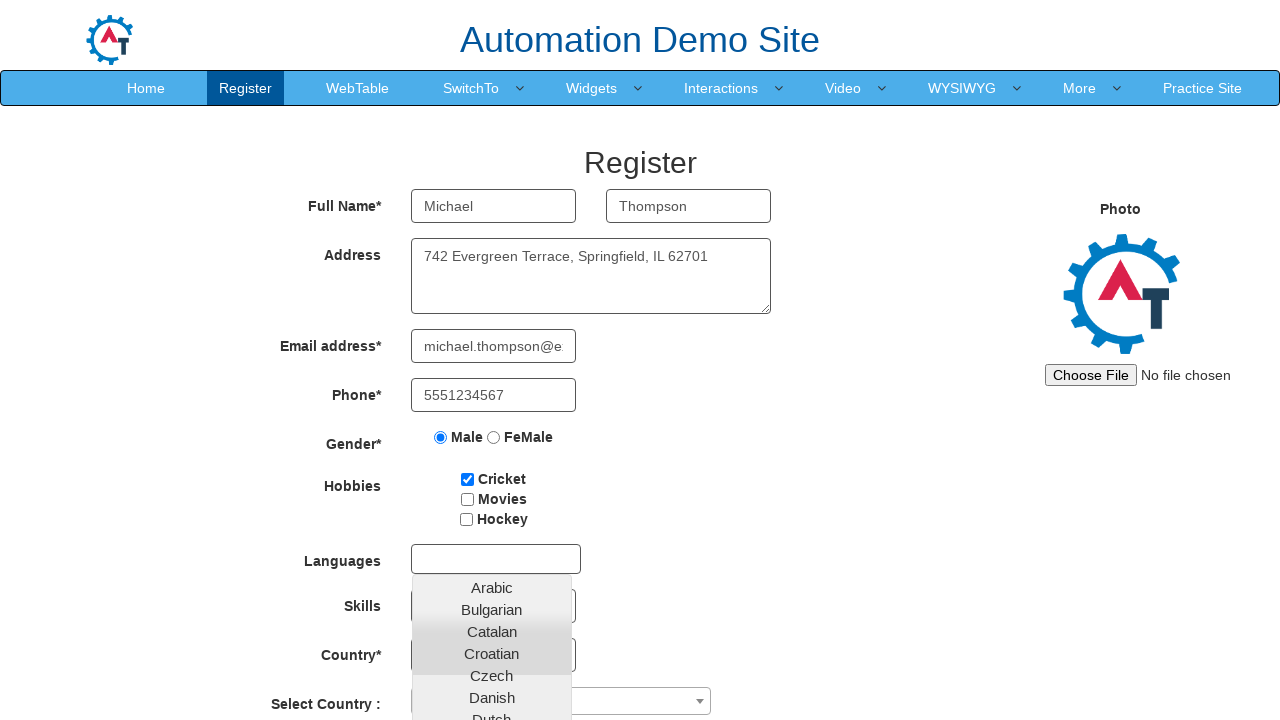